Tests user registration flow on a Shopify website by entering site password, navigating to account creation, and filling out the registration form with generated email

Starting URL: https://qa-practical-test.myshopify.com/pages/form-builder

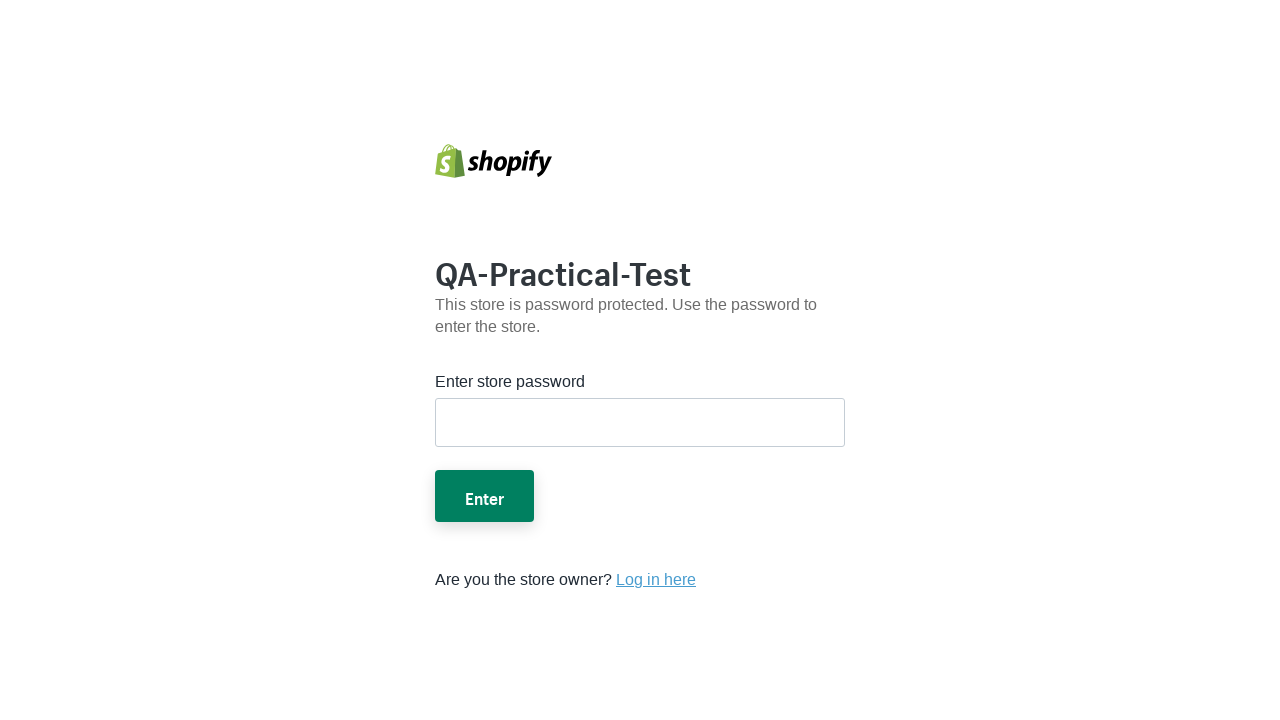

Entered site password in password field on #password
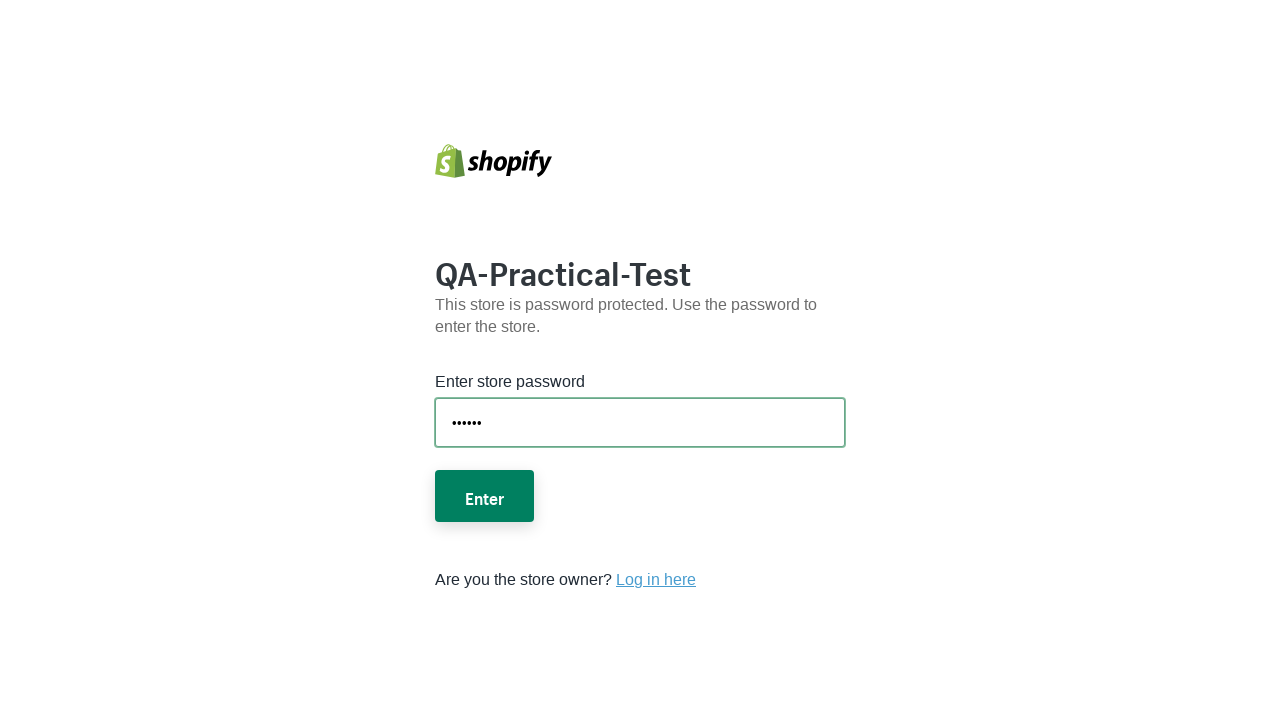

Clicked password submission button at (484, 496) on xpath=//html/body/div/div[2]/div[2]/form/button
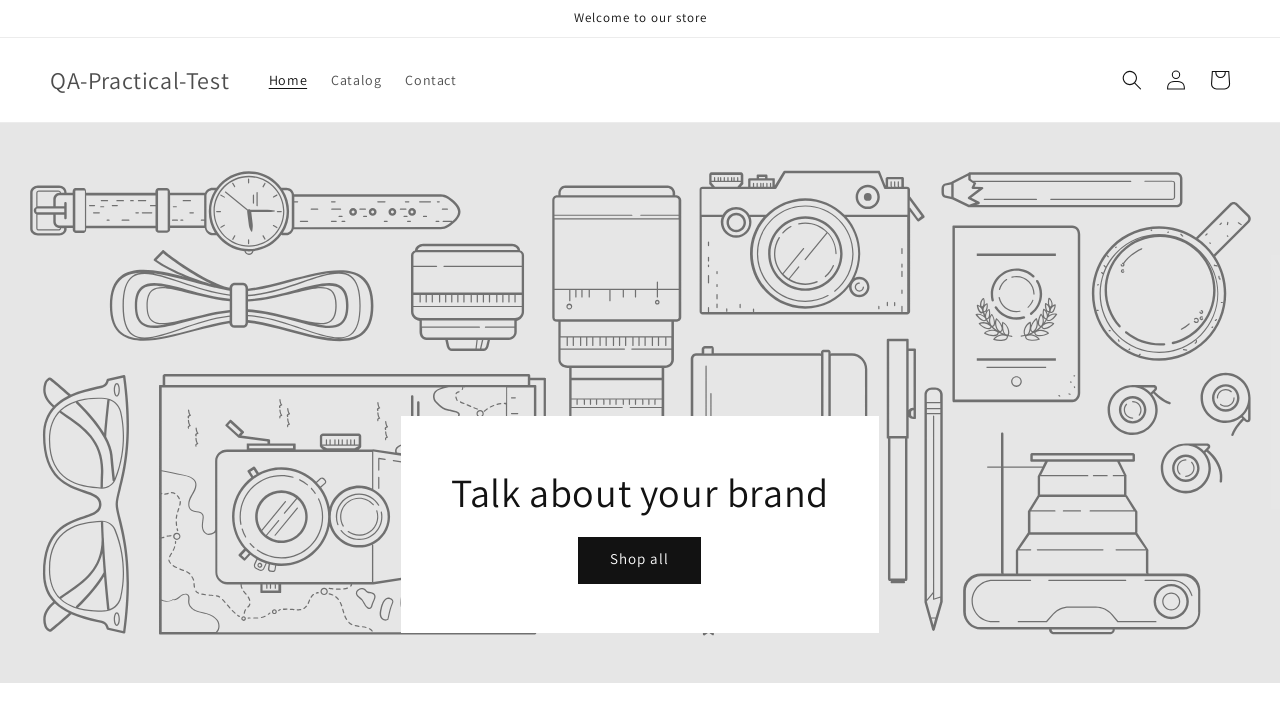

Waited 3 seconds for page to load after password submission
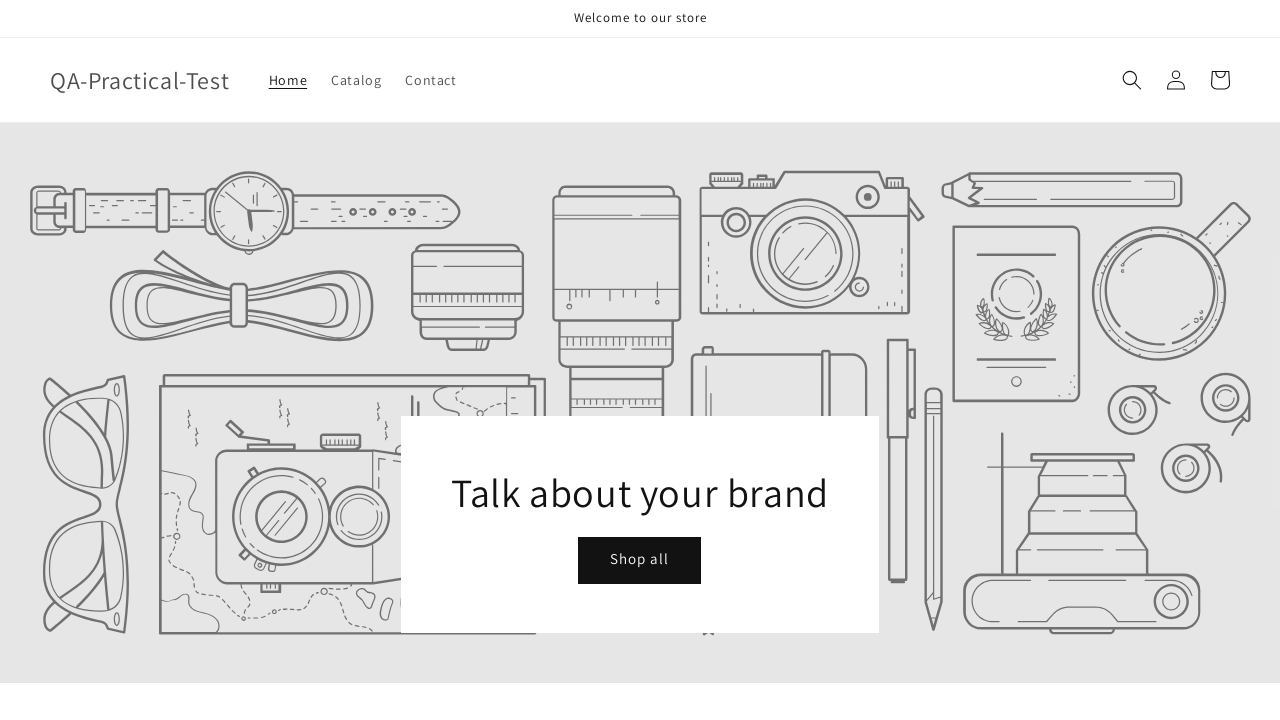

Clicked account icon in header at (1176, 80) on //*[@id="shopify-section-header"]/sticky-header/header/div/a[1]
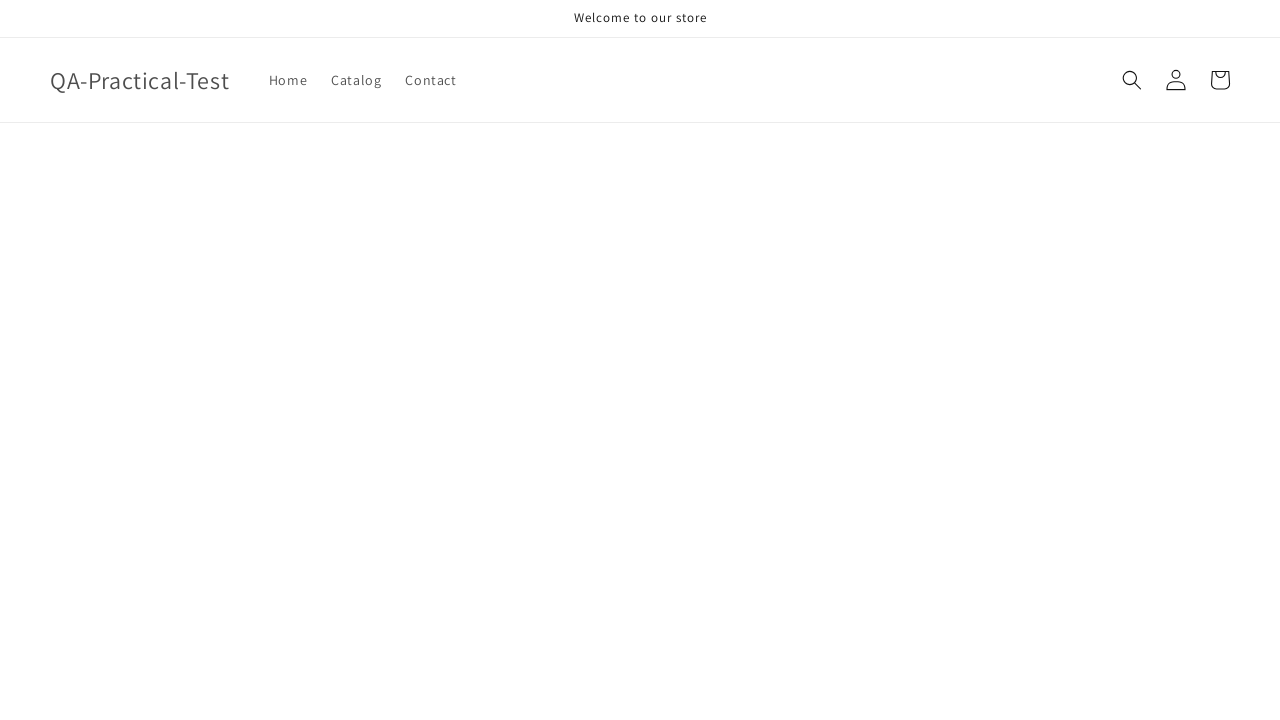

Clicked 'create an account' button at (640, 533) on //*[@id="customer_login"]/a[2]
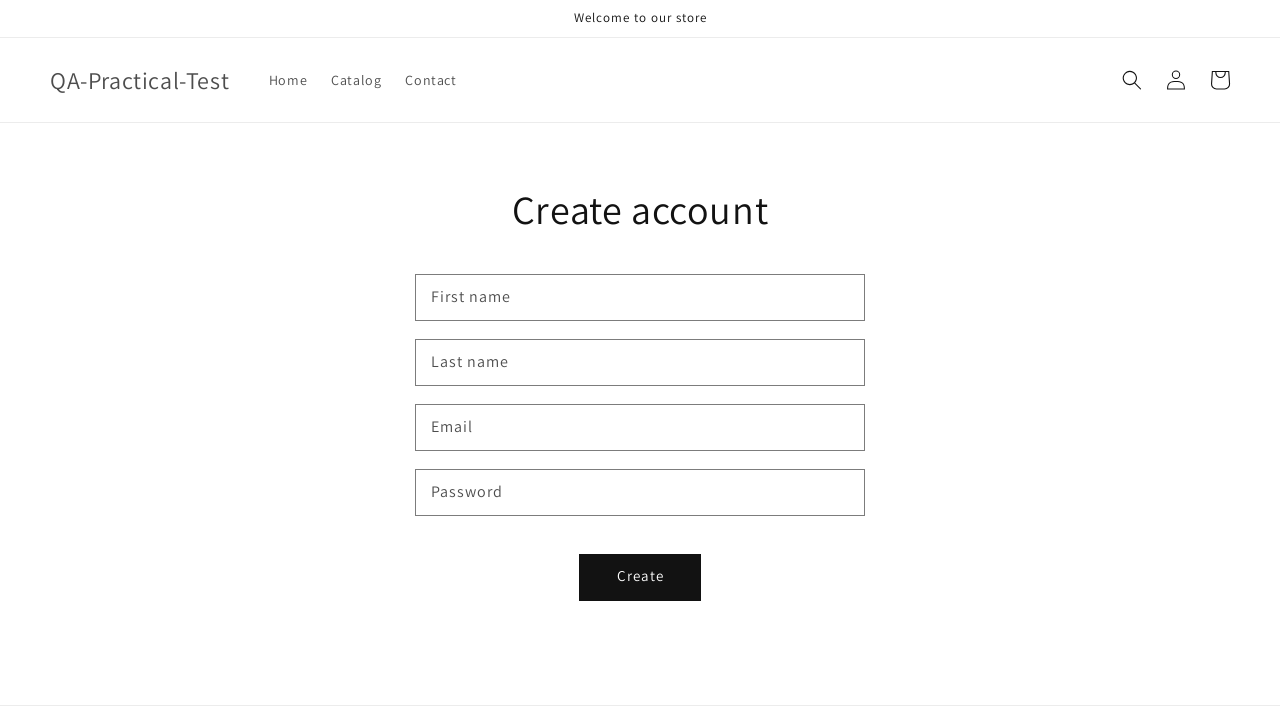

Entered first name 'Tarik' in registration form on #RegisterForm-FirstName
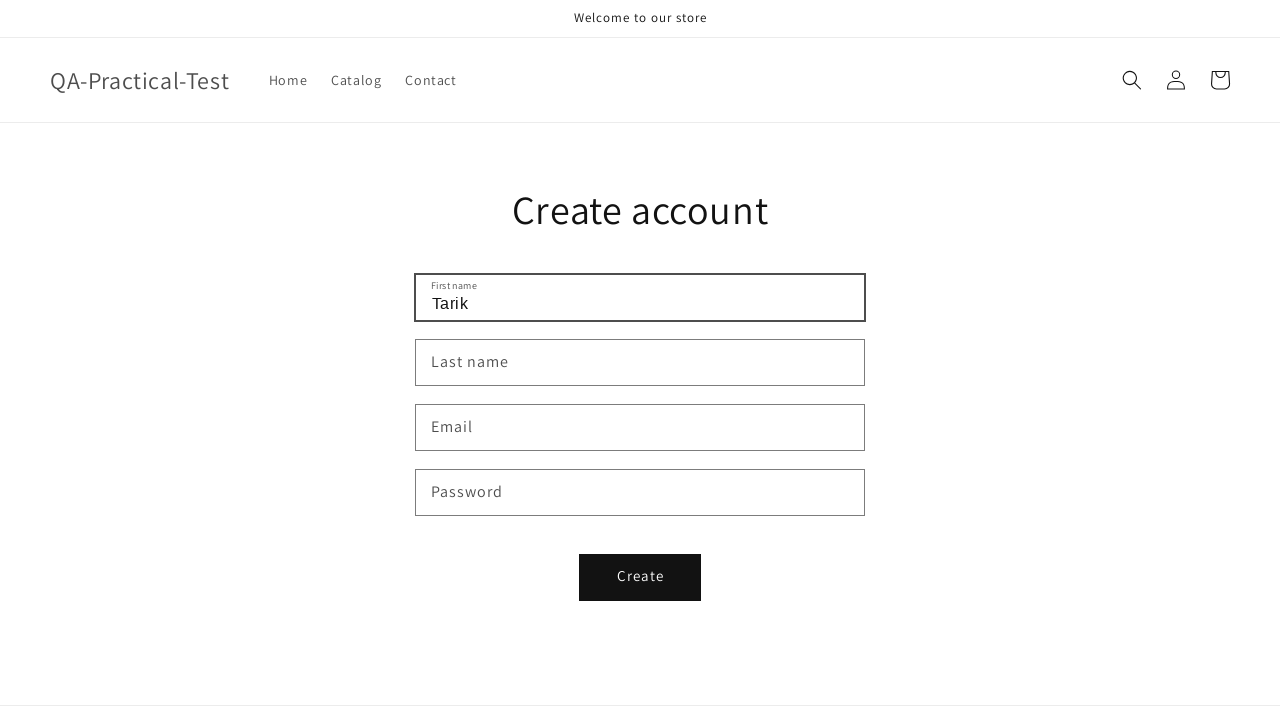

Entered last name 'Selimovic' in registration form on #RegisterForm-LastName
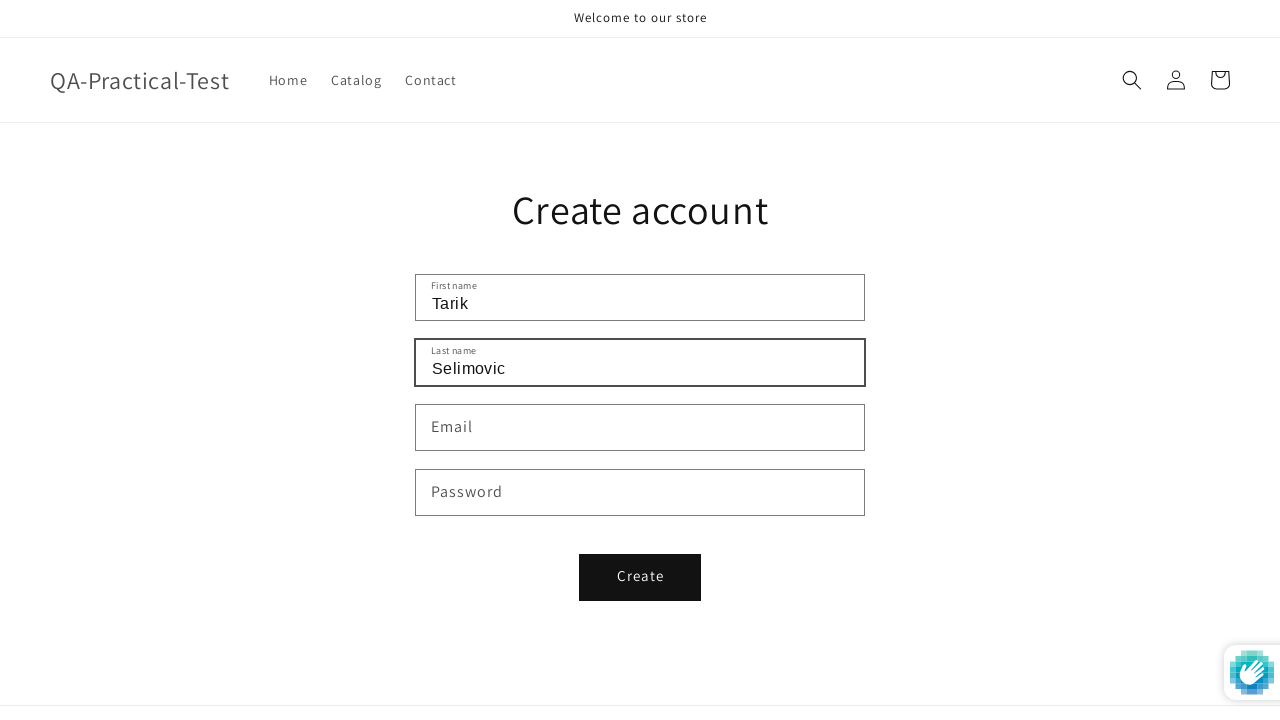

Entered unique email 'selimovictae0b@gmail.com' in registration form on #RegisterForm-email
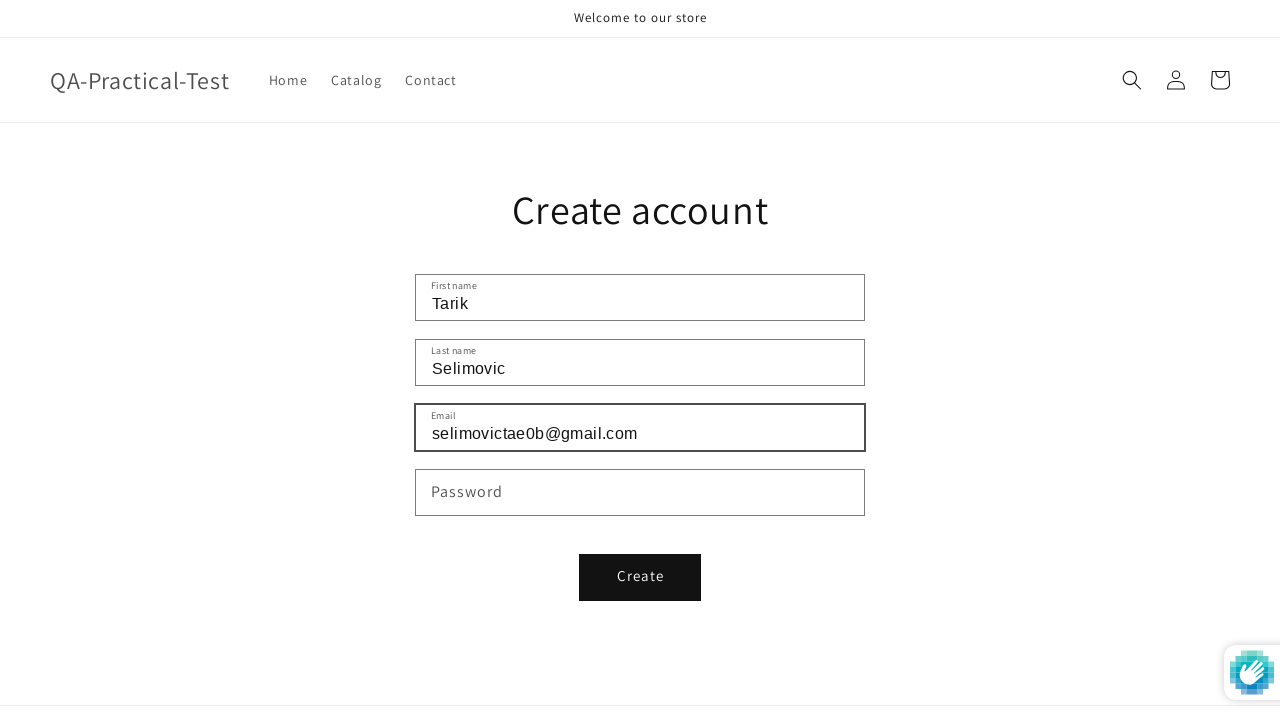

Entered password in registration form on #RegisterForm-password
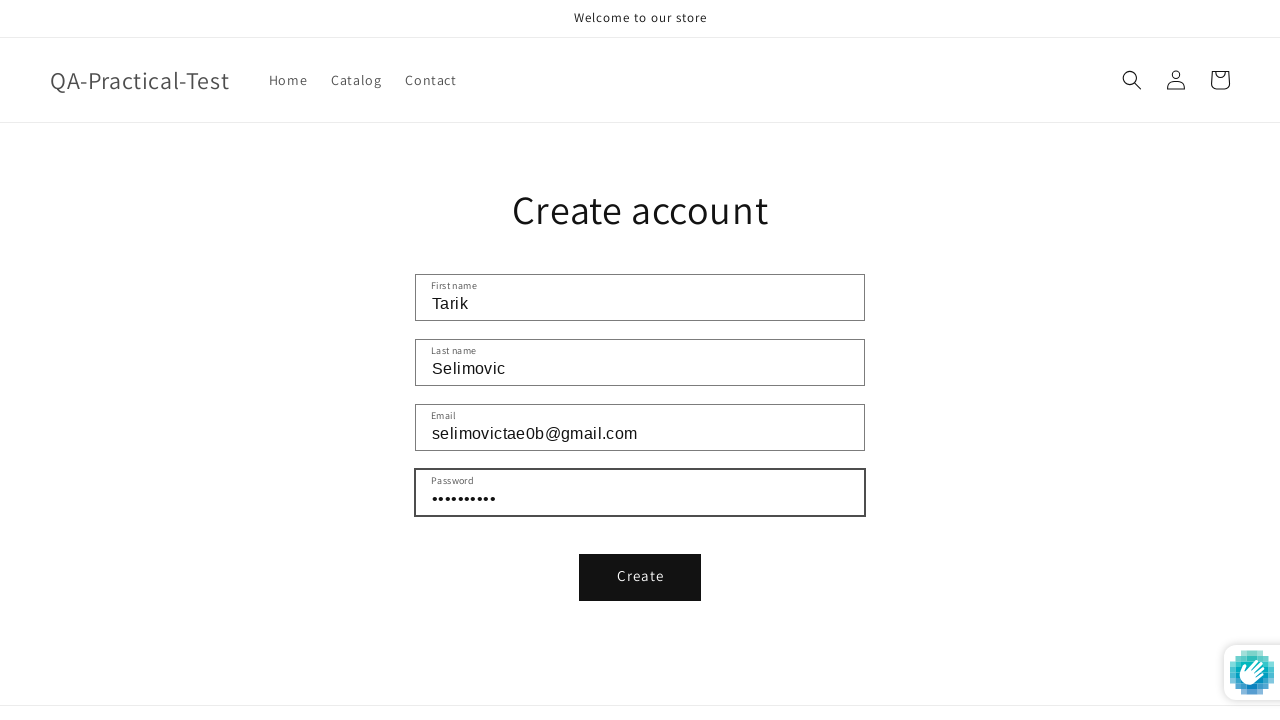

Waited 3 seconds before form submission
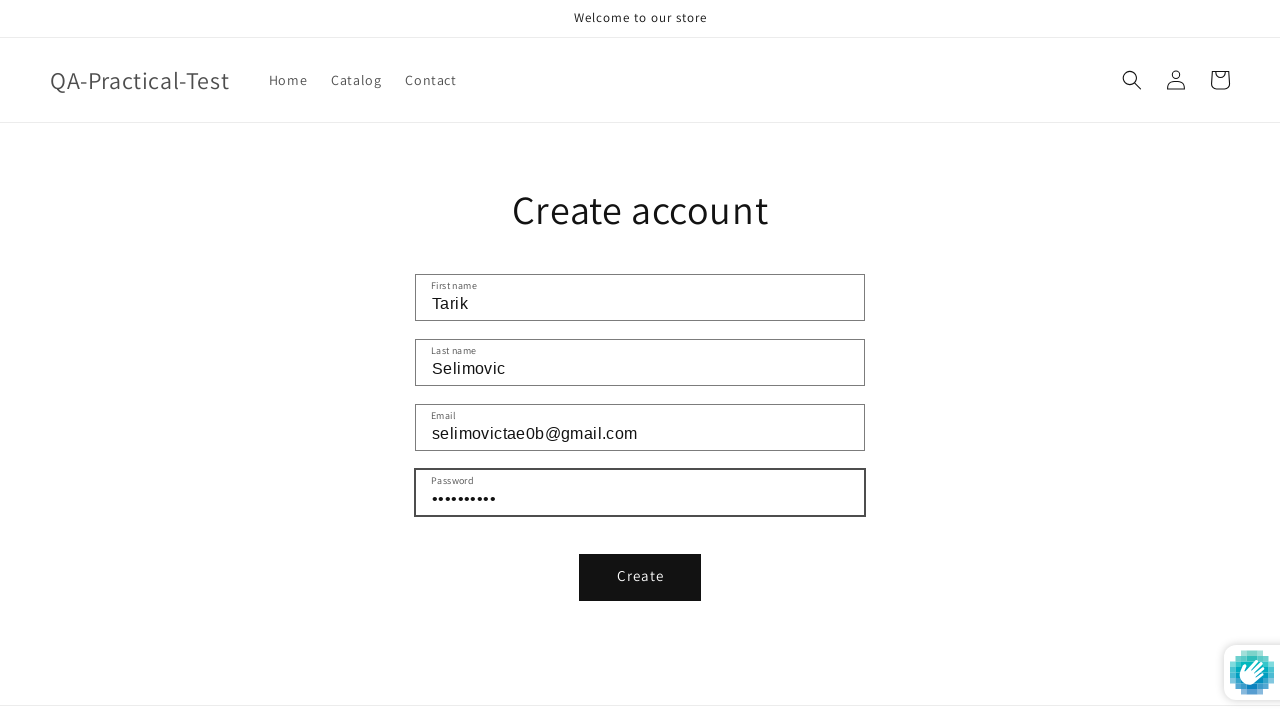

Clicked registration form submit button at (640, 577) on //*[@id="create_customer"]/button
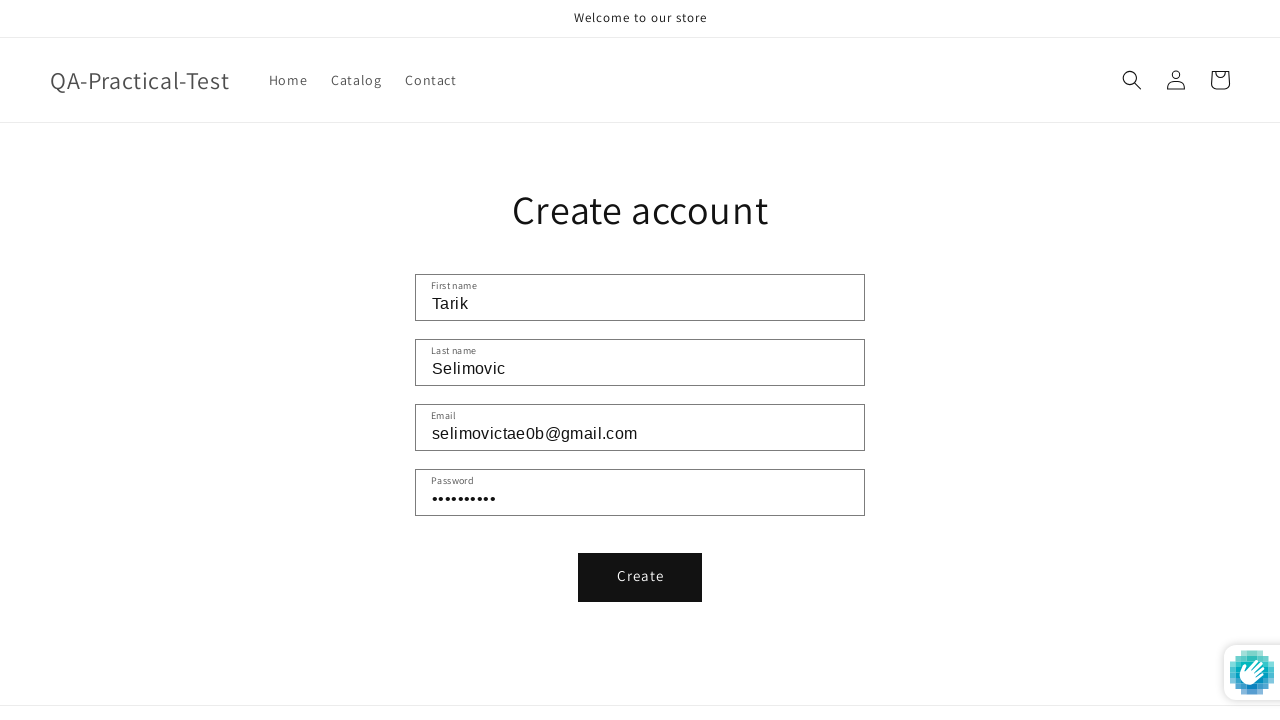

Registration confirmation message appeared
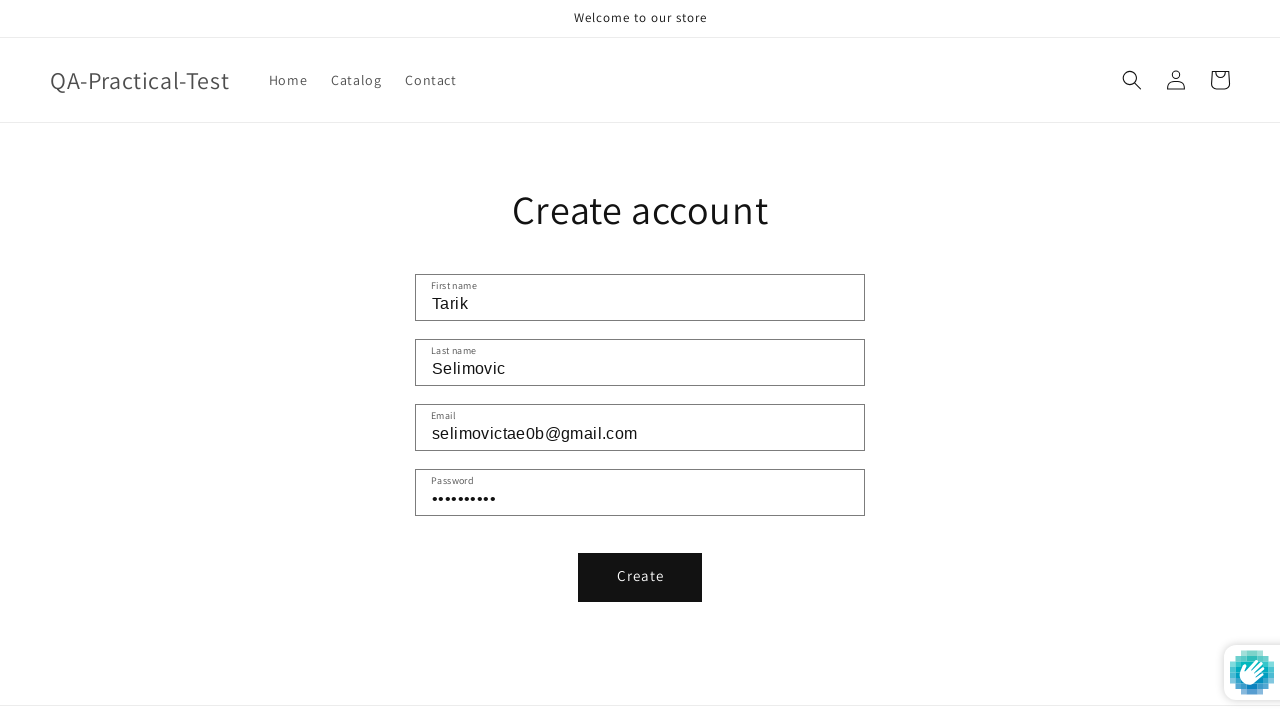

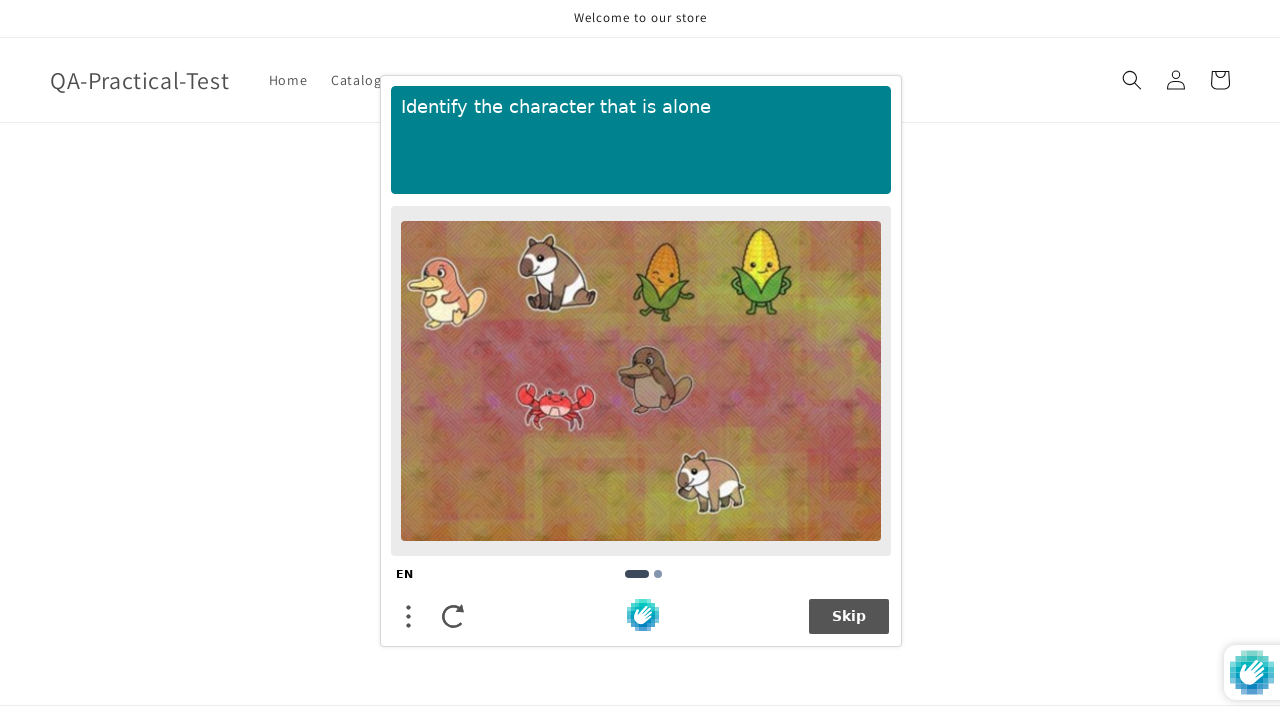